Tests waiting for an element to become visible on the page and then interacting with it by entering text

Starting URL: http://only-testing-blog.blogspot.in/2014/01/textbox.html

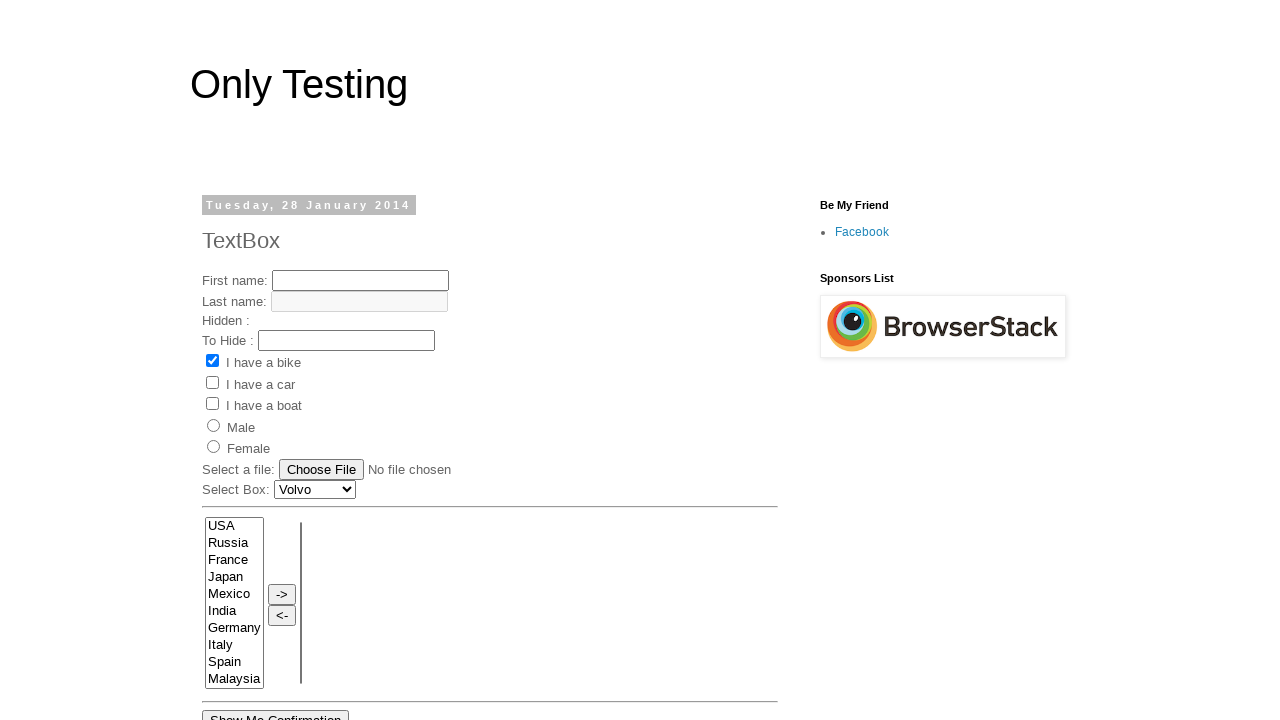

Waited for text3 input field to become visible
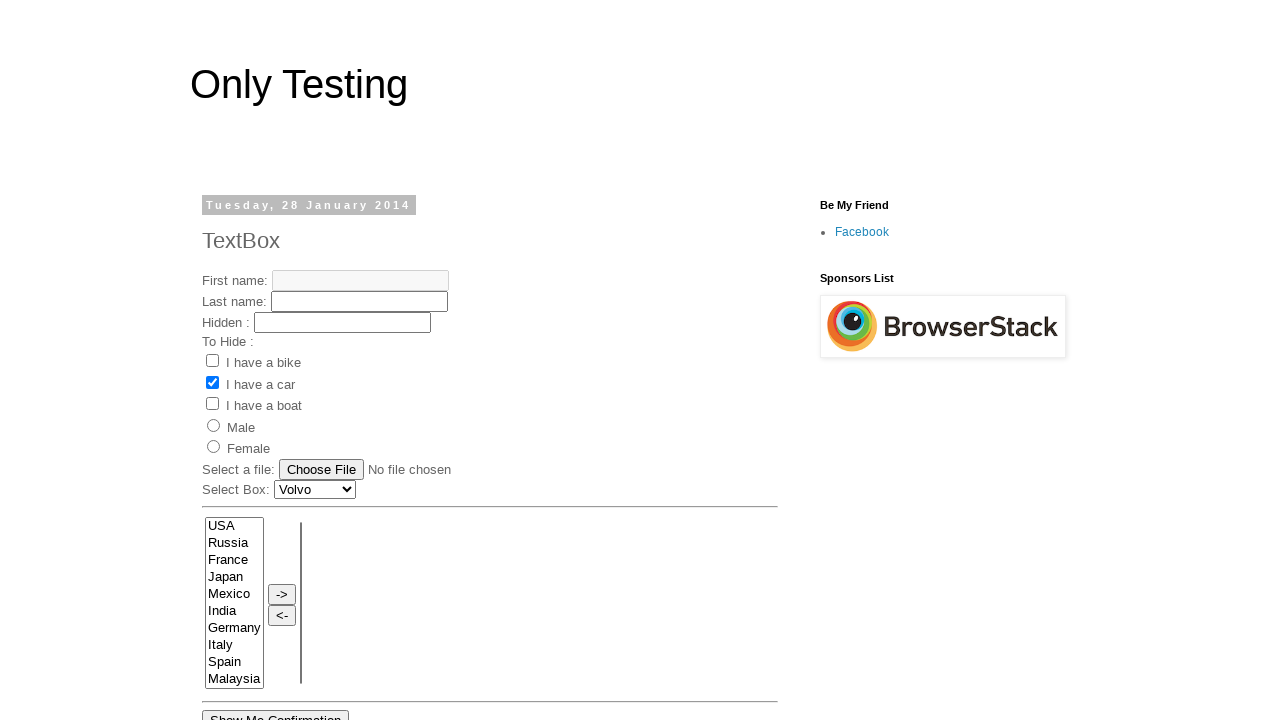

Entered text 'Text box is visible now' into the visible text3 input field on //input[@id='text3']
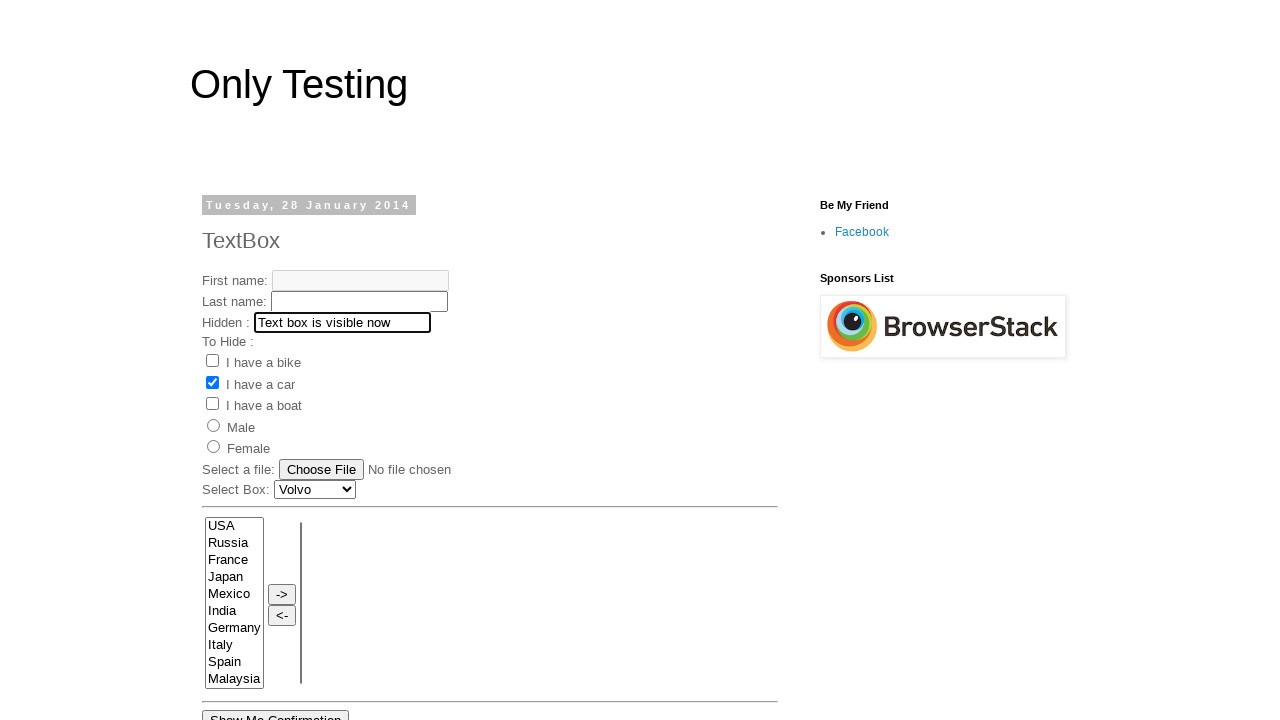

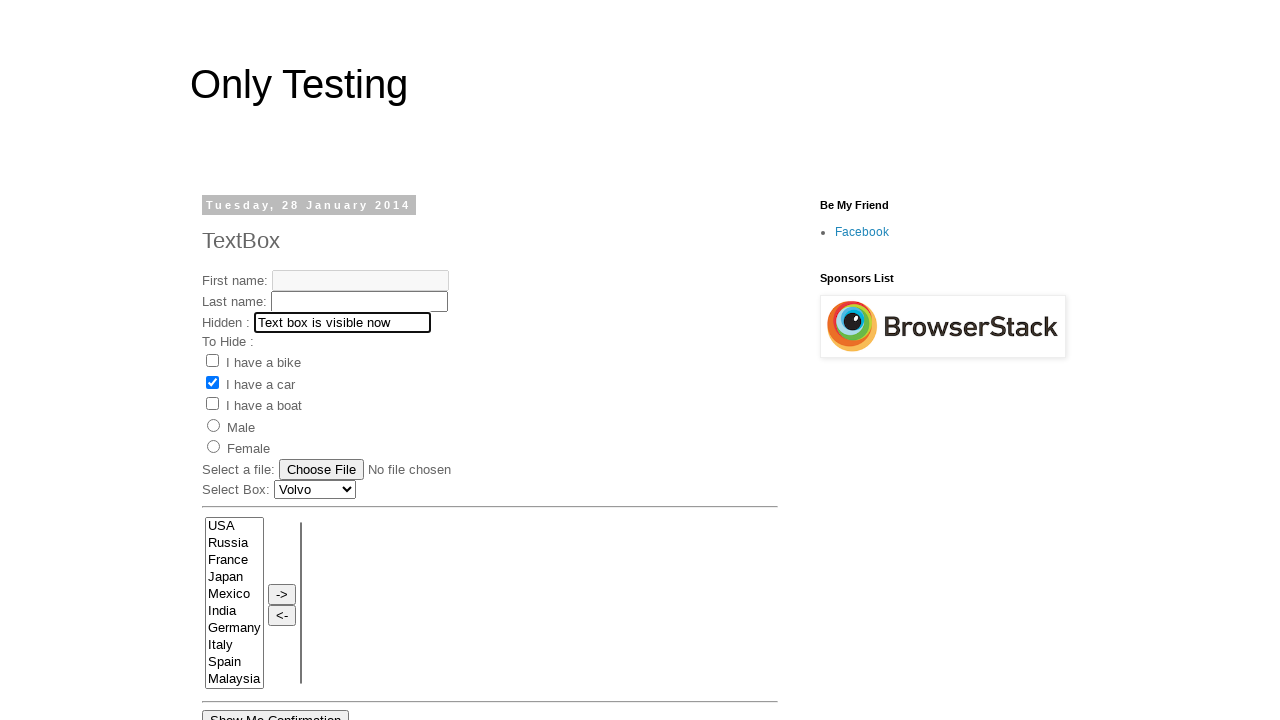